Tests a registration form by filling in first name, last name, and email fields, submitting the form, and verifying that a success message is displayed.

Starting URL: http://suninjuly.github.io/registration1.html

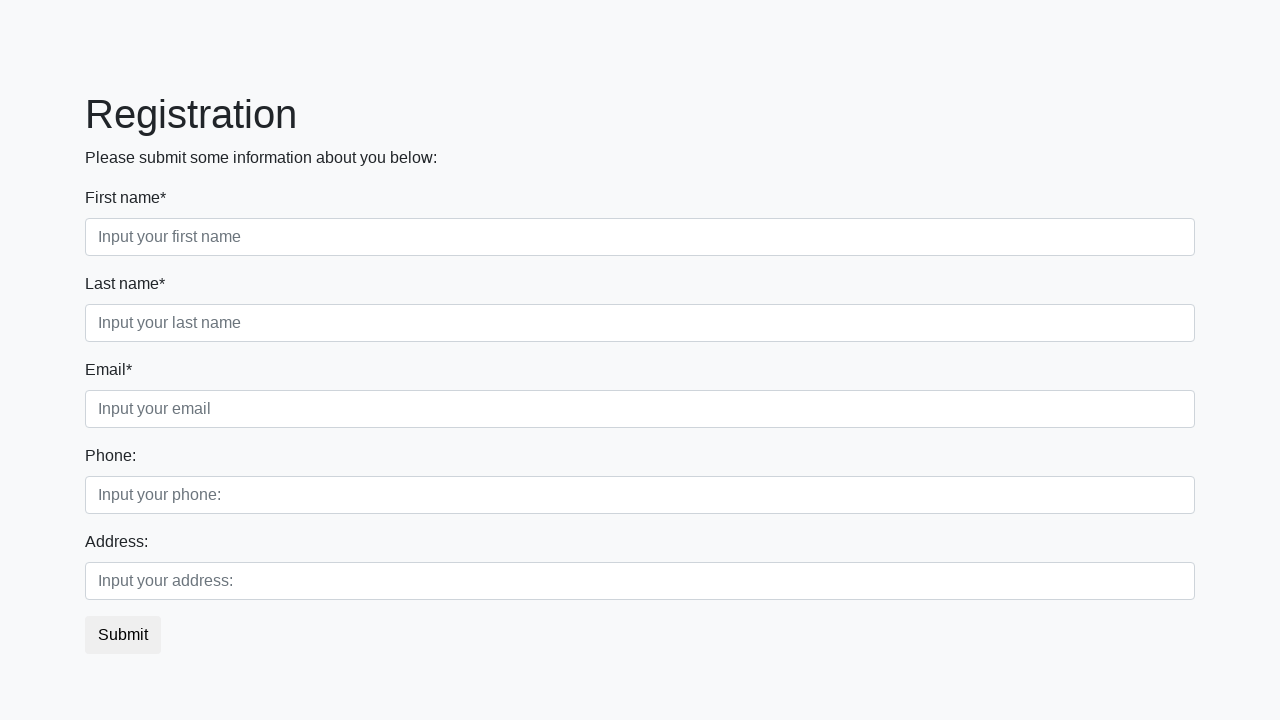

Filled first name field with 'Ivan' on .first_block .form-control.first
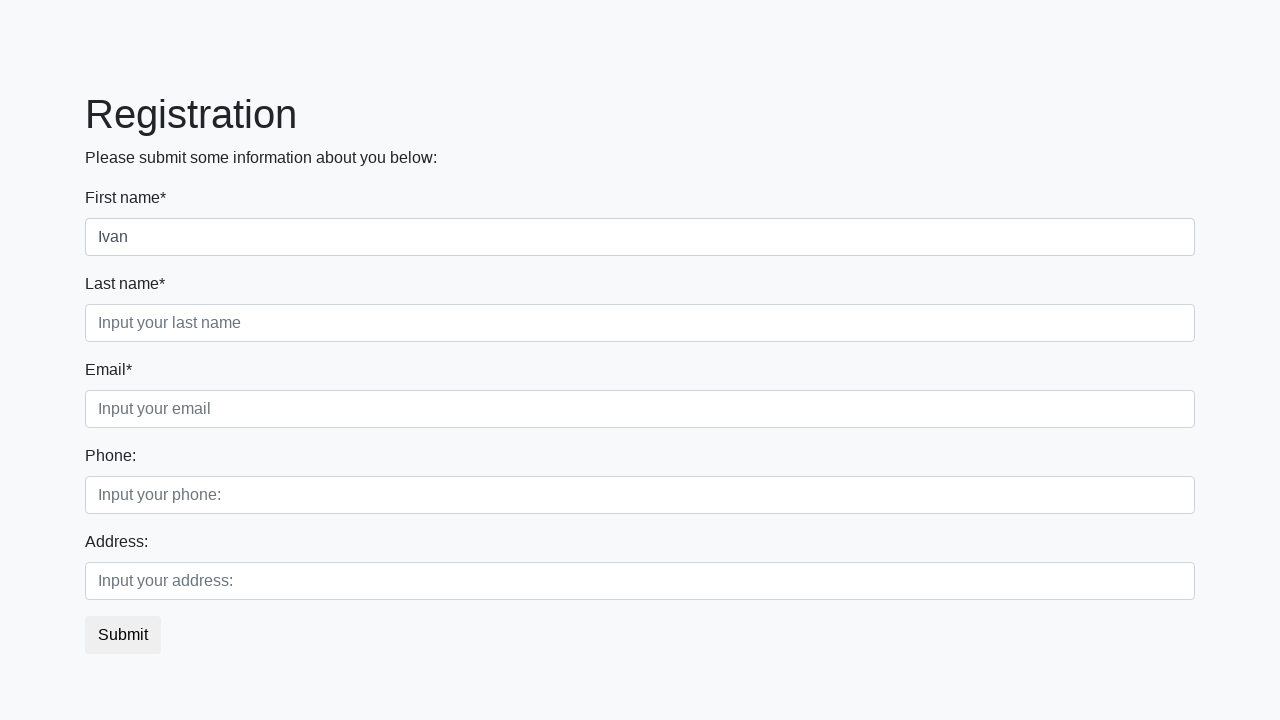

Filled last name field with 'Petrov' on [placeholder='Input your last name']
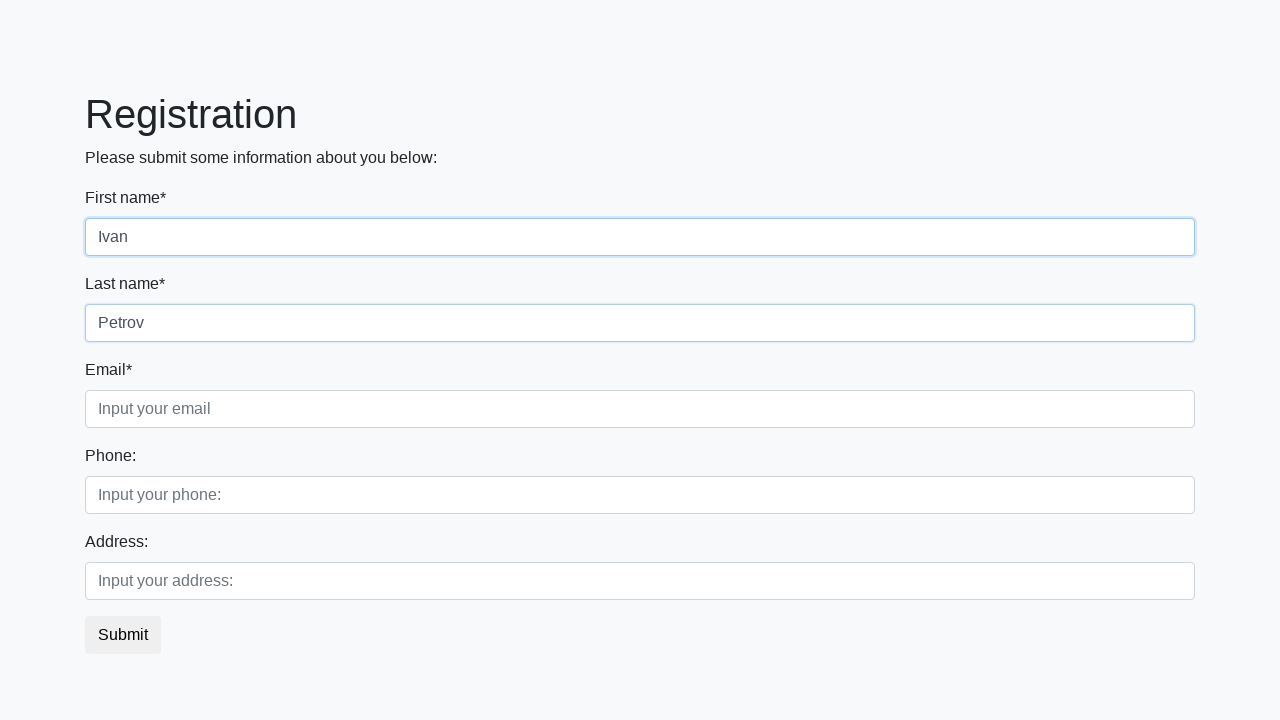

Filled email field with 'testuser847@example.com' on .form-control.third
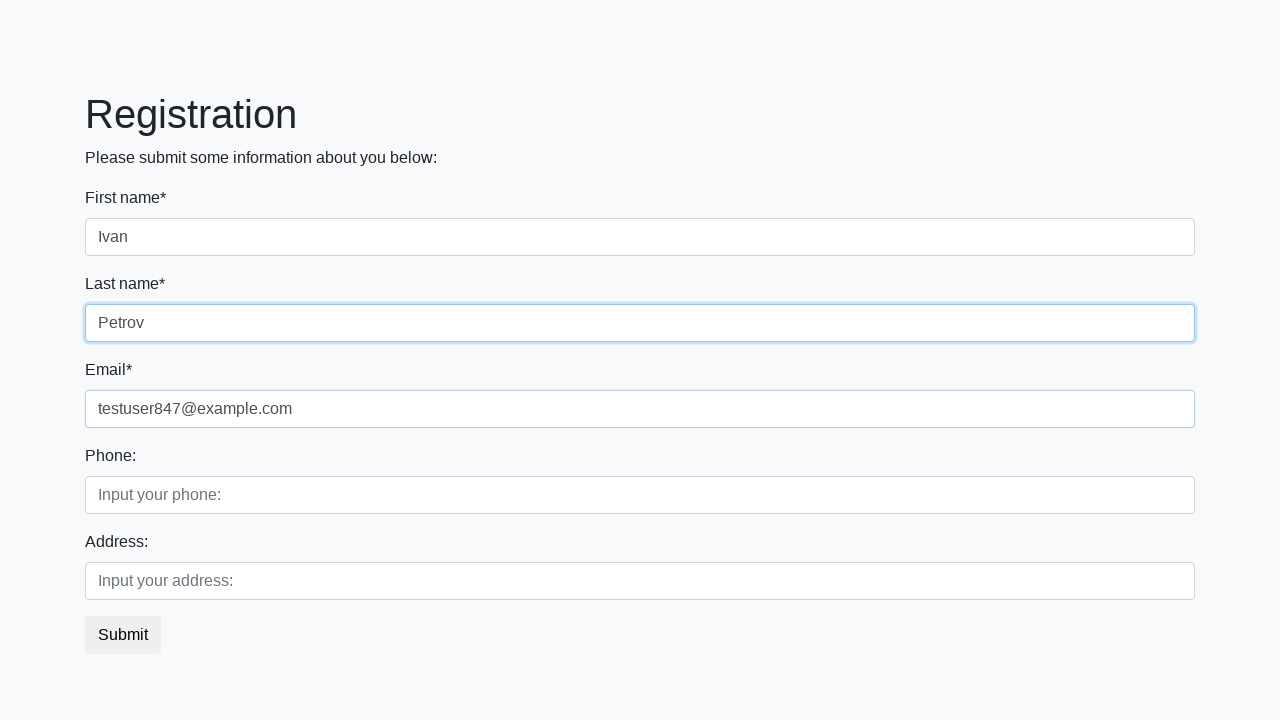

Clicked submit button to register at (123, 635) on button.btn
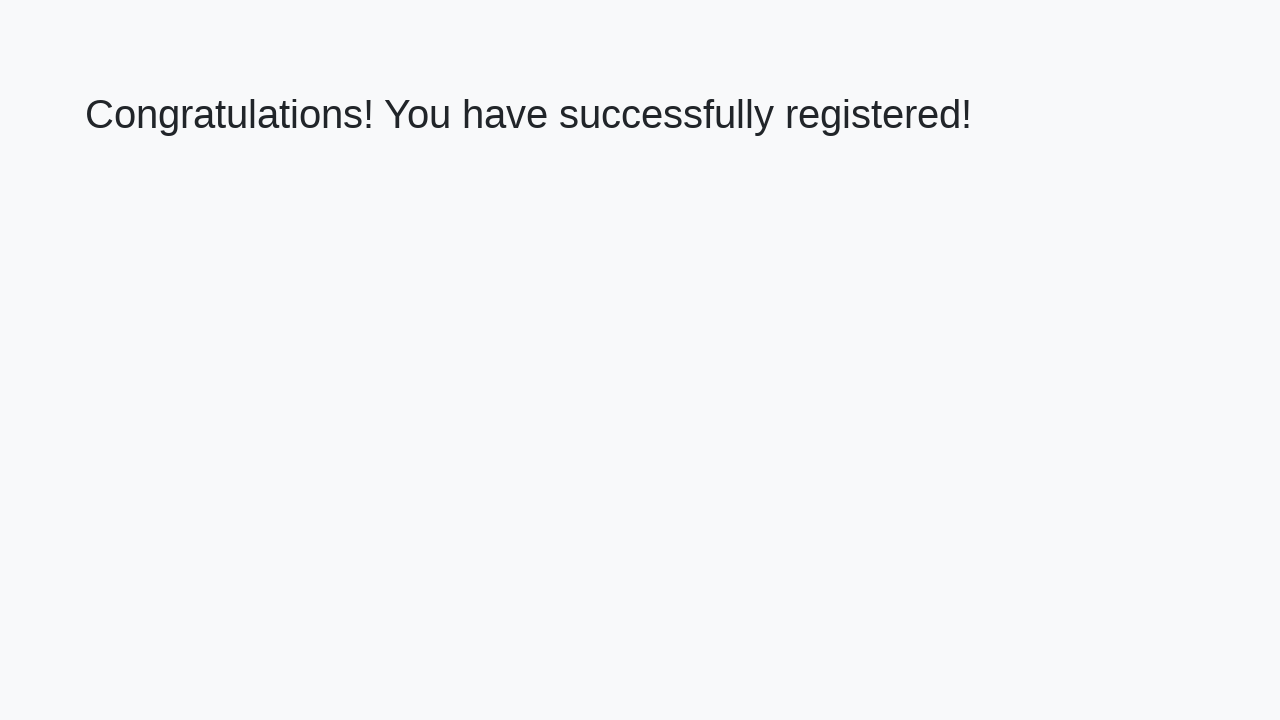

Success message heading loaded
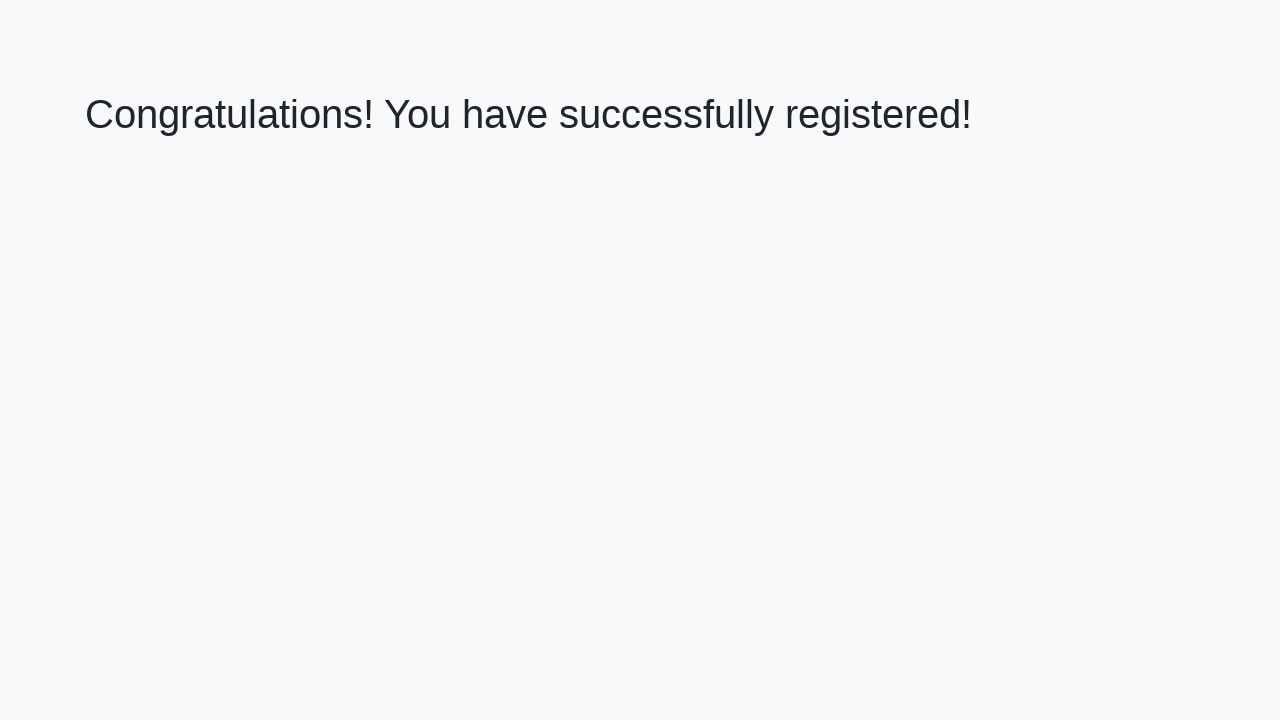

Retrieved success message text
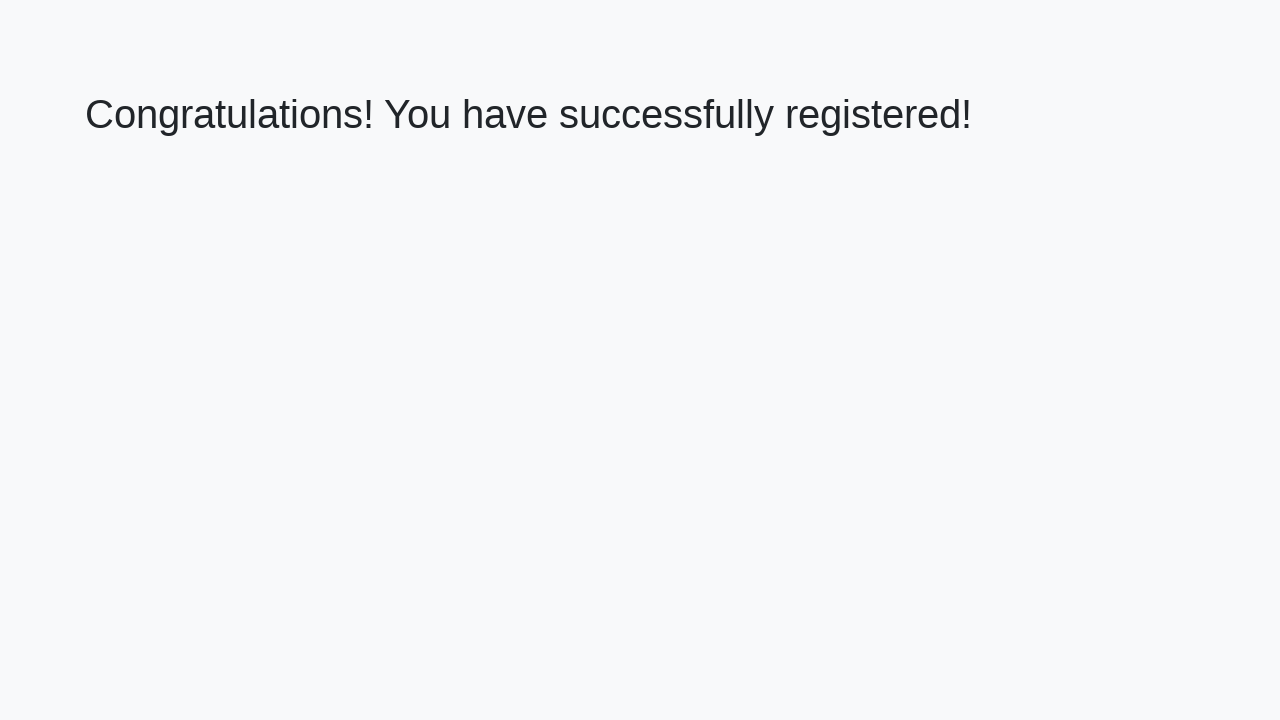

Verified success message is correct
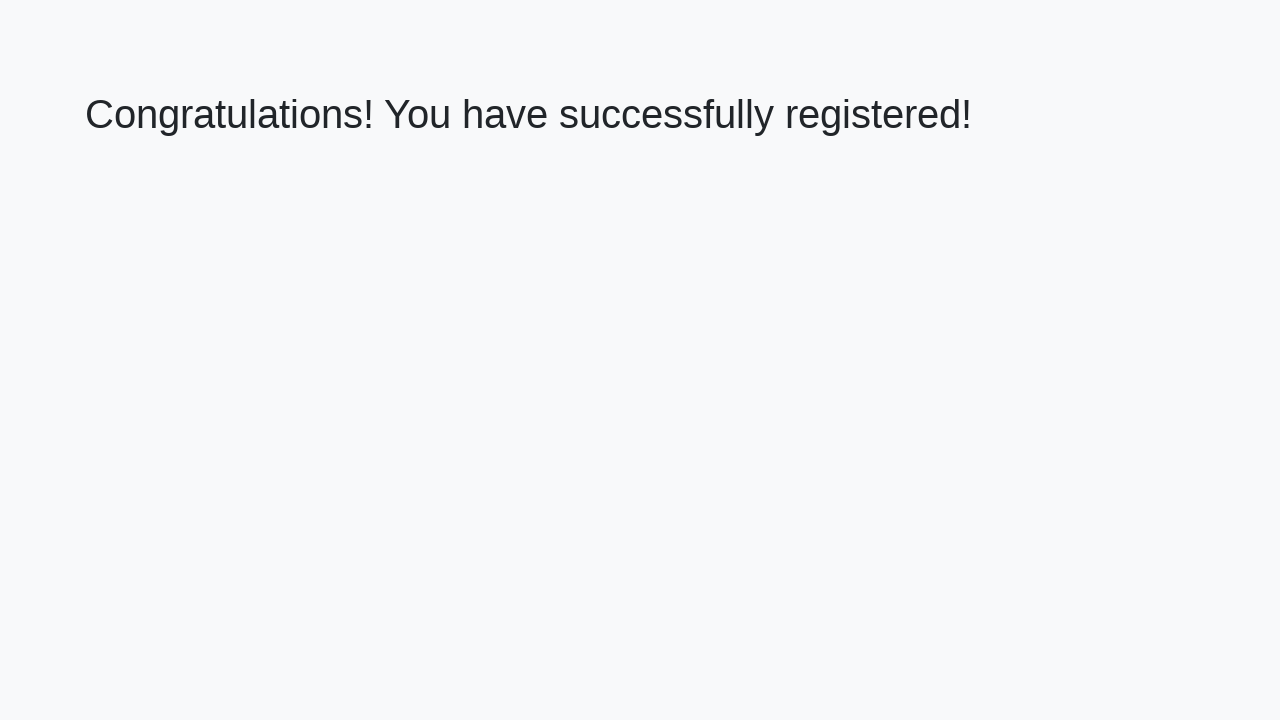

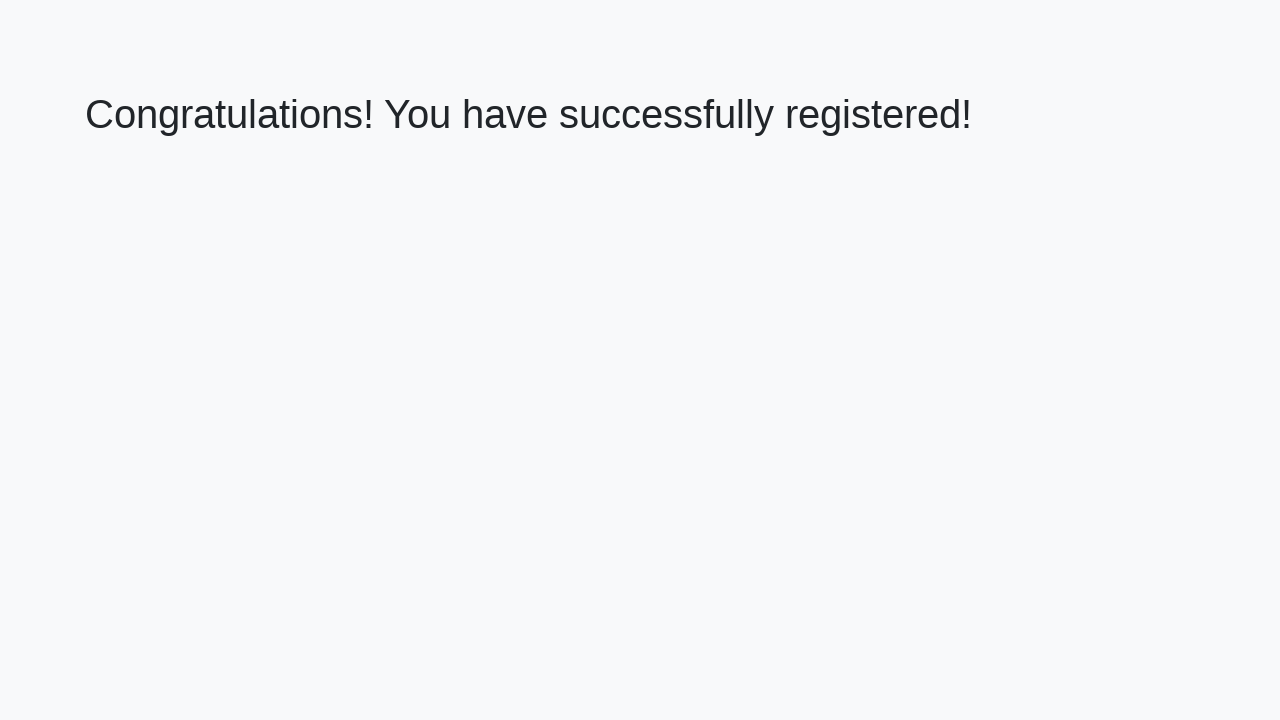